Tests drag and drop functionality within an iframe by dragging a draggable element to a droppable target

Starting URL: https://jqueryui.com/droppable/

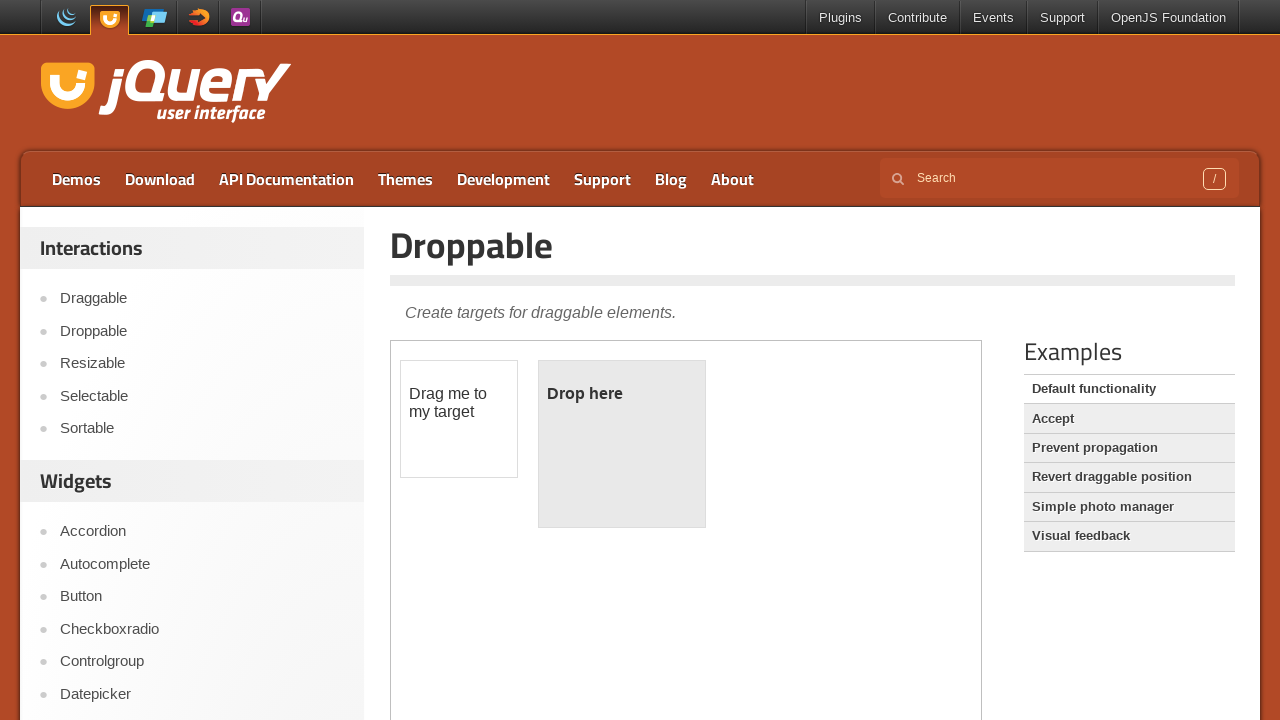

Navigated to jQuery UI droppable demo page
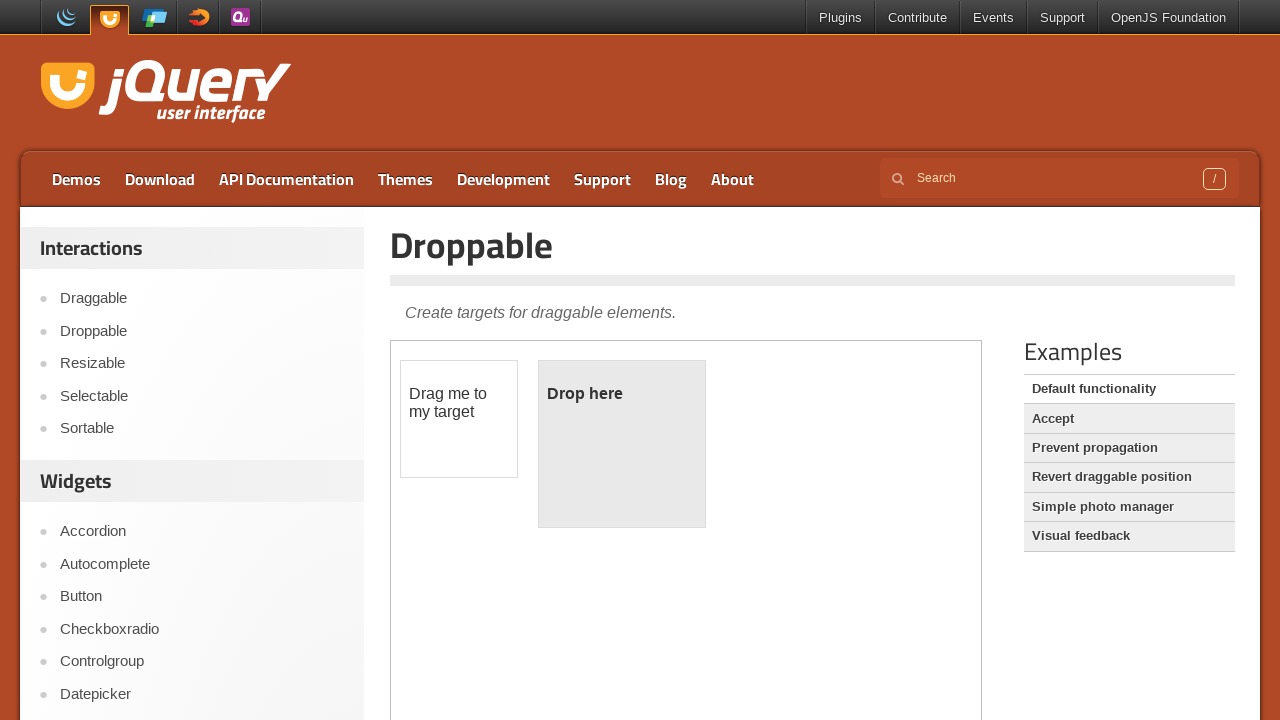

Located iframe containing drag and drop demo
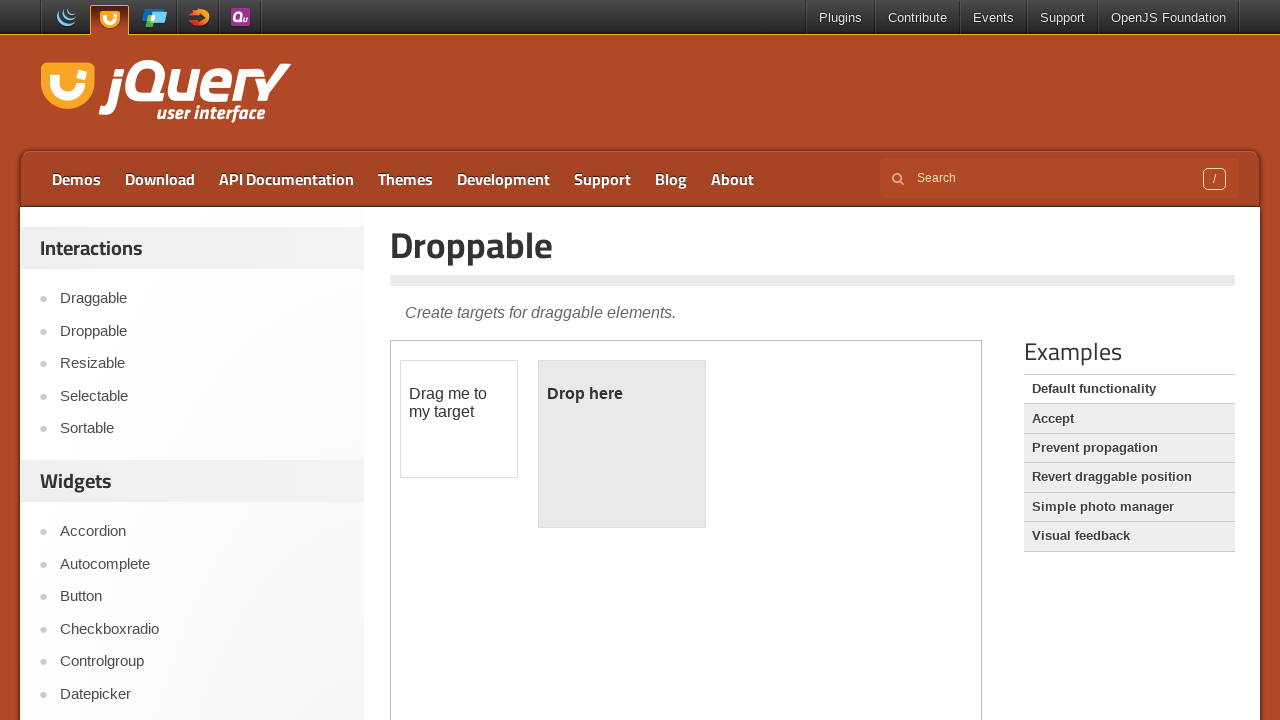

Located draggable element within iframe
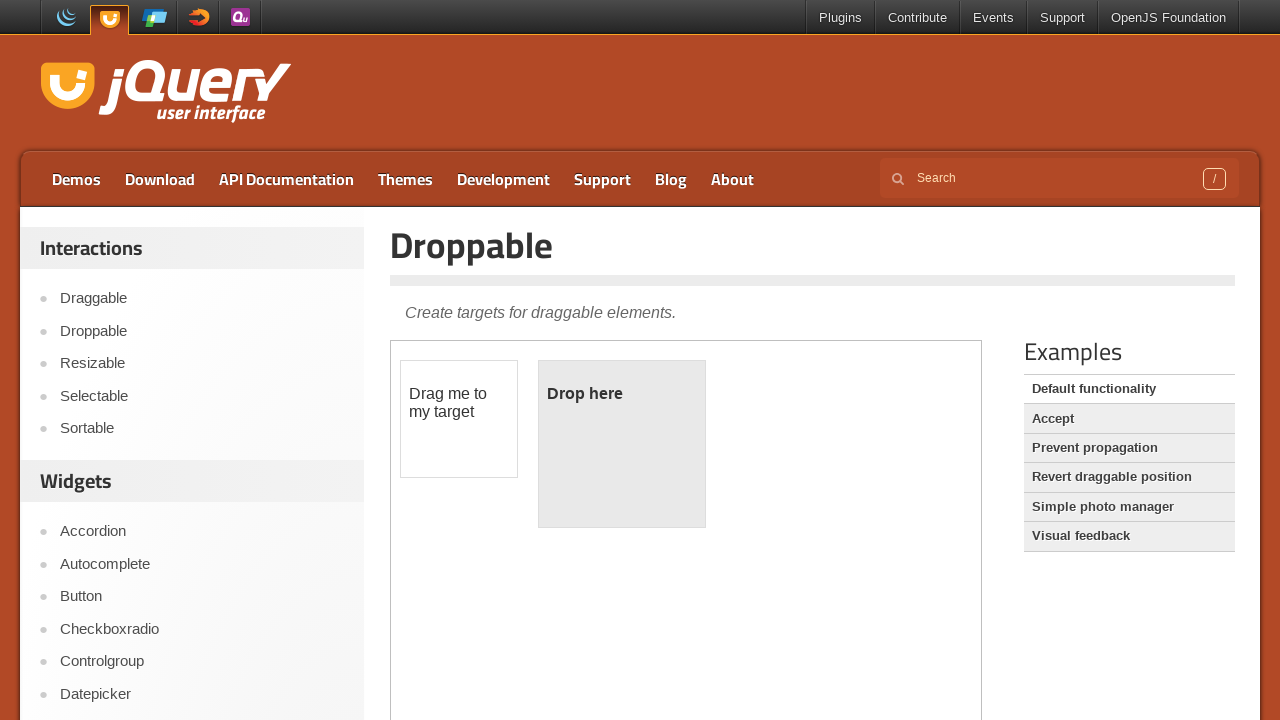

Located droppable target element within iframe
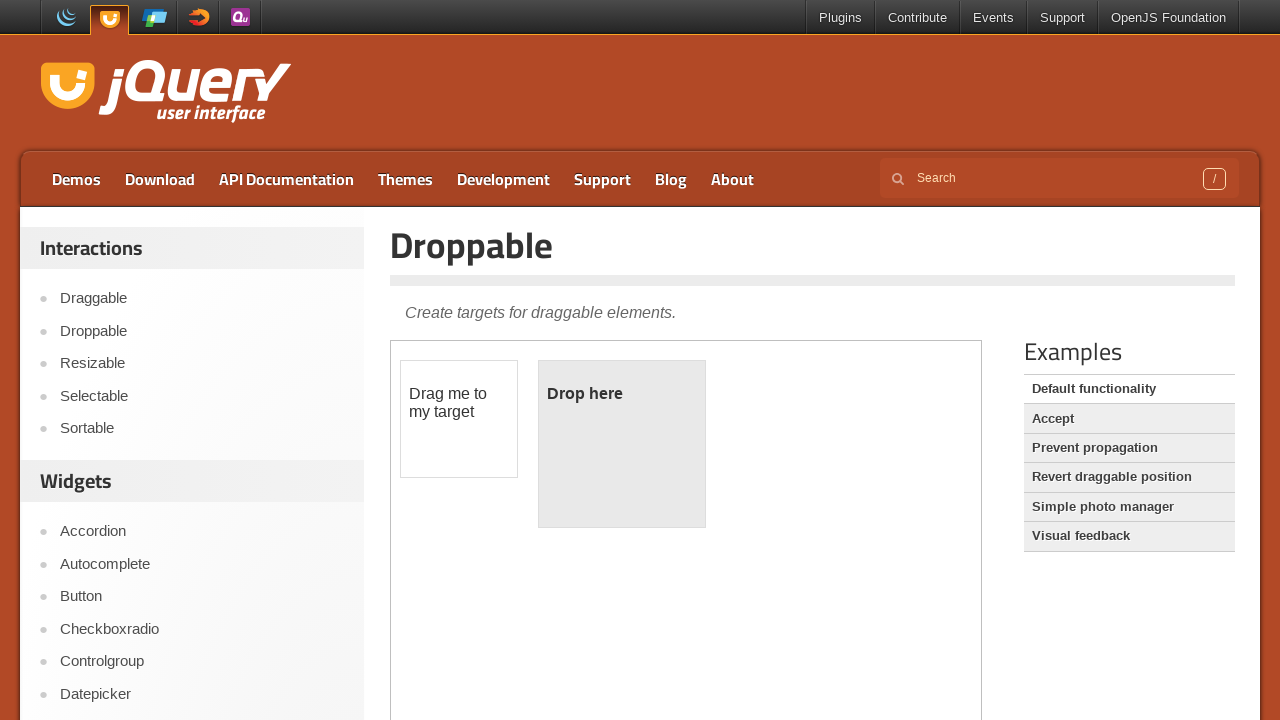

Dragged draggable element to droppable target at (622, 444)
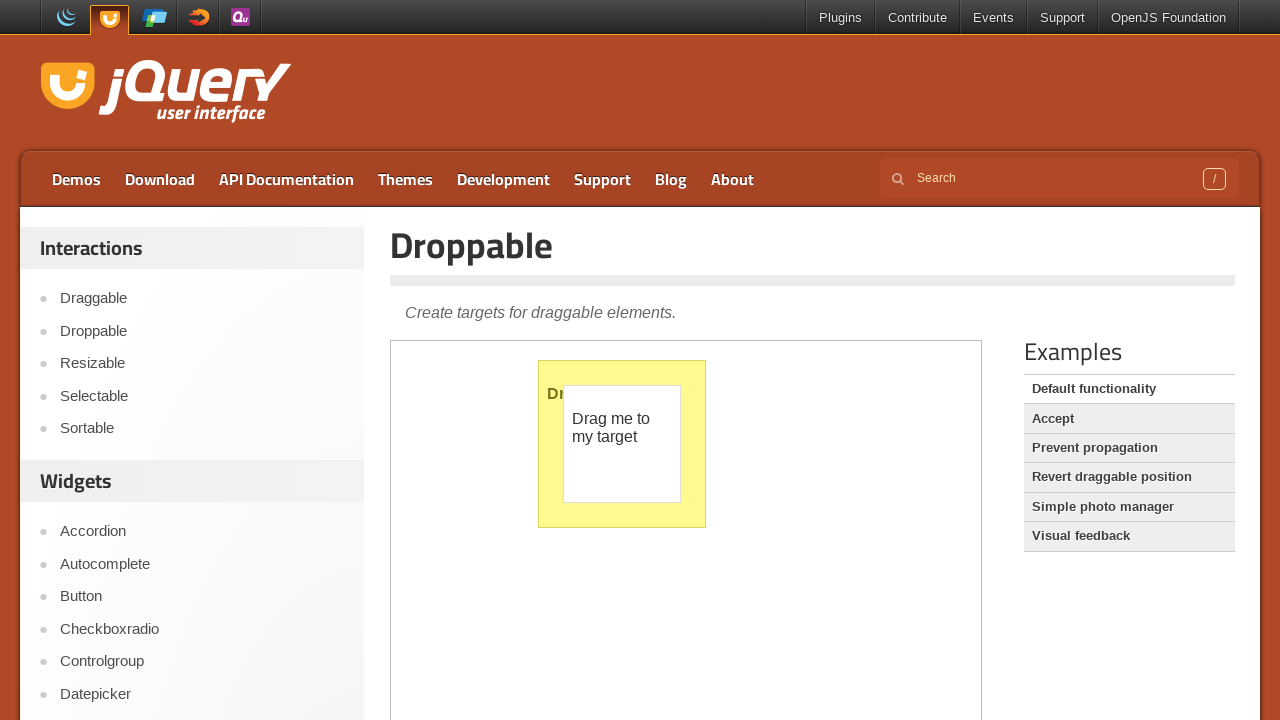

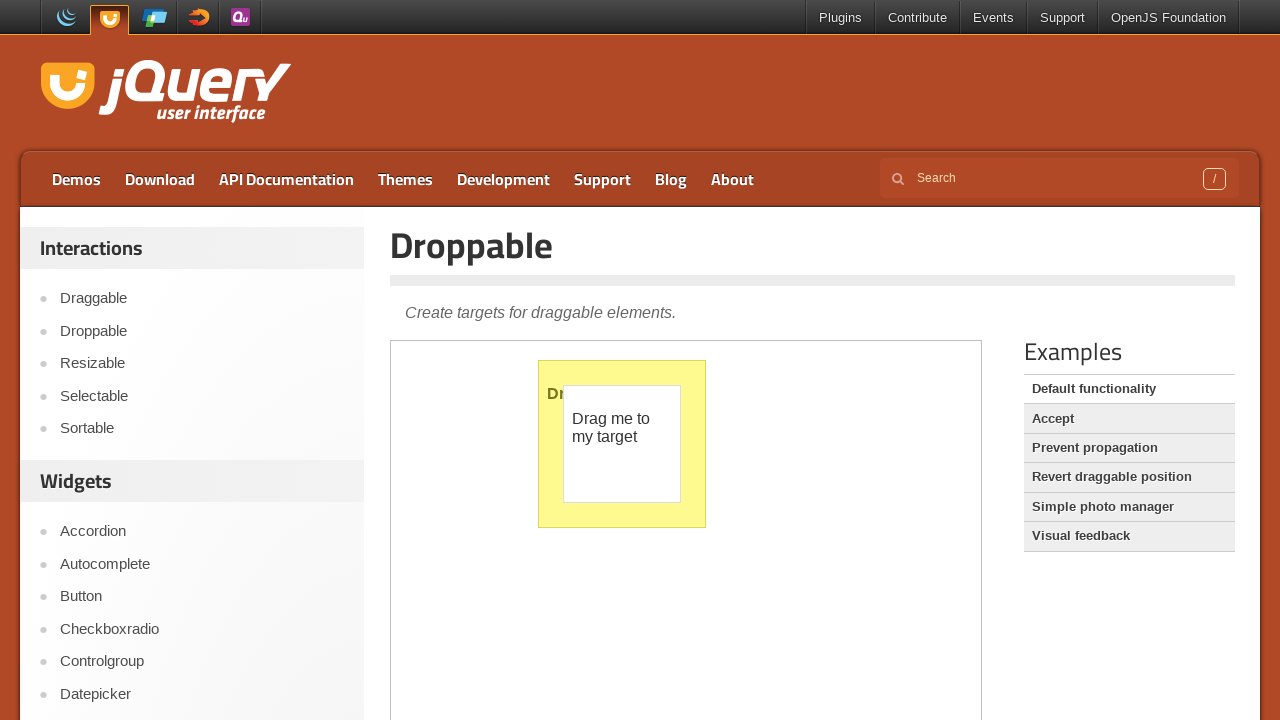